Launches a browser, maximizes the window, and navigates to the automationbykrishna.com website to verify it loads successfully.

Starting URL: http://automationbykrishna.com/

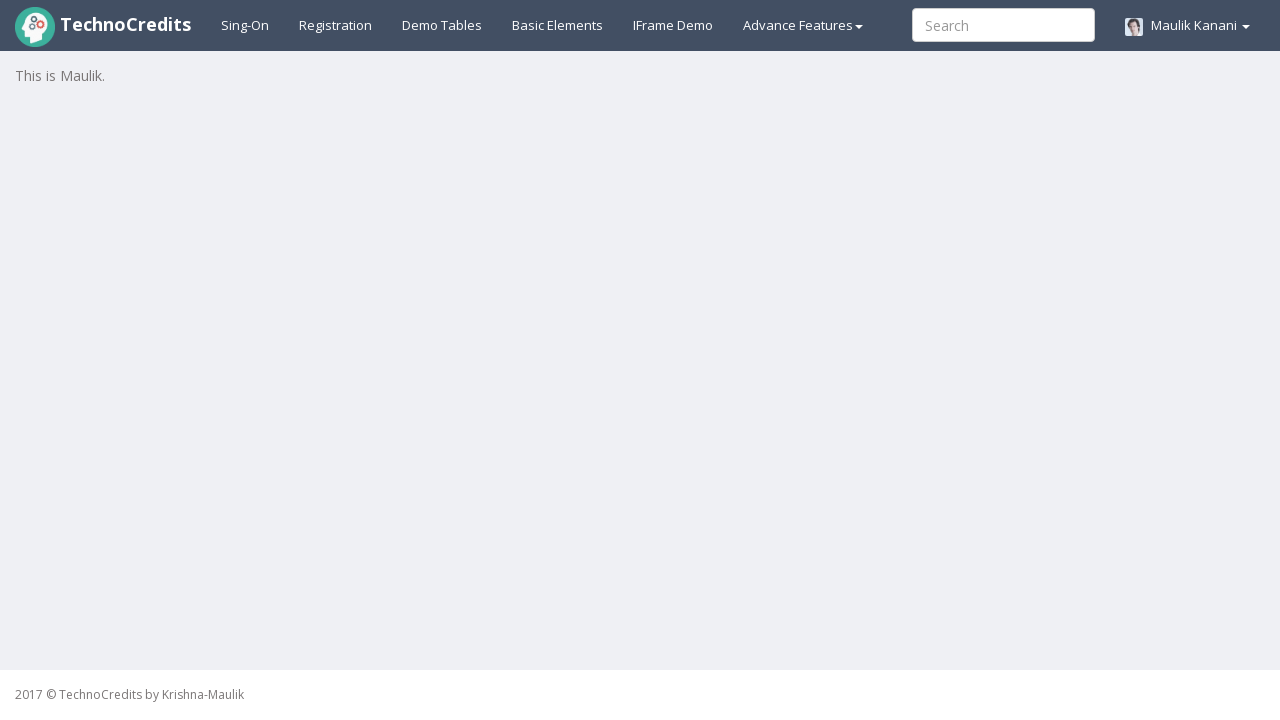

Set viewport to maximize window (1920x1080)
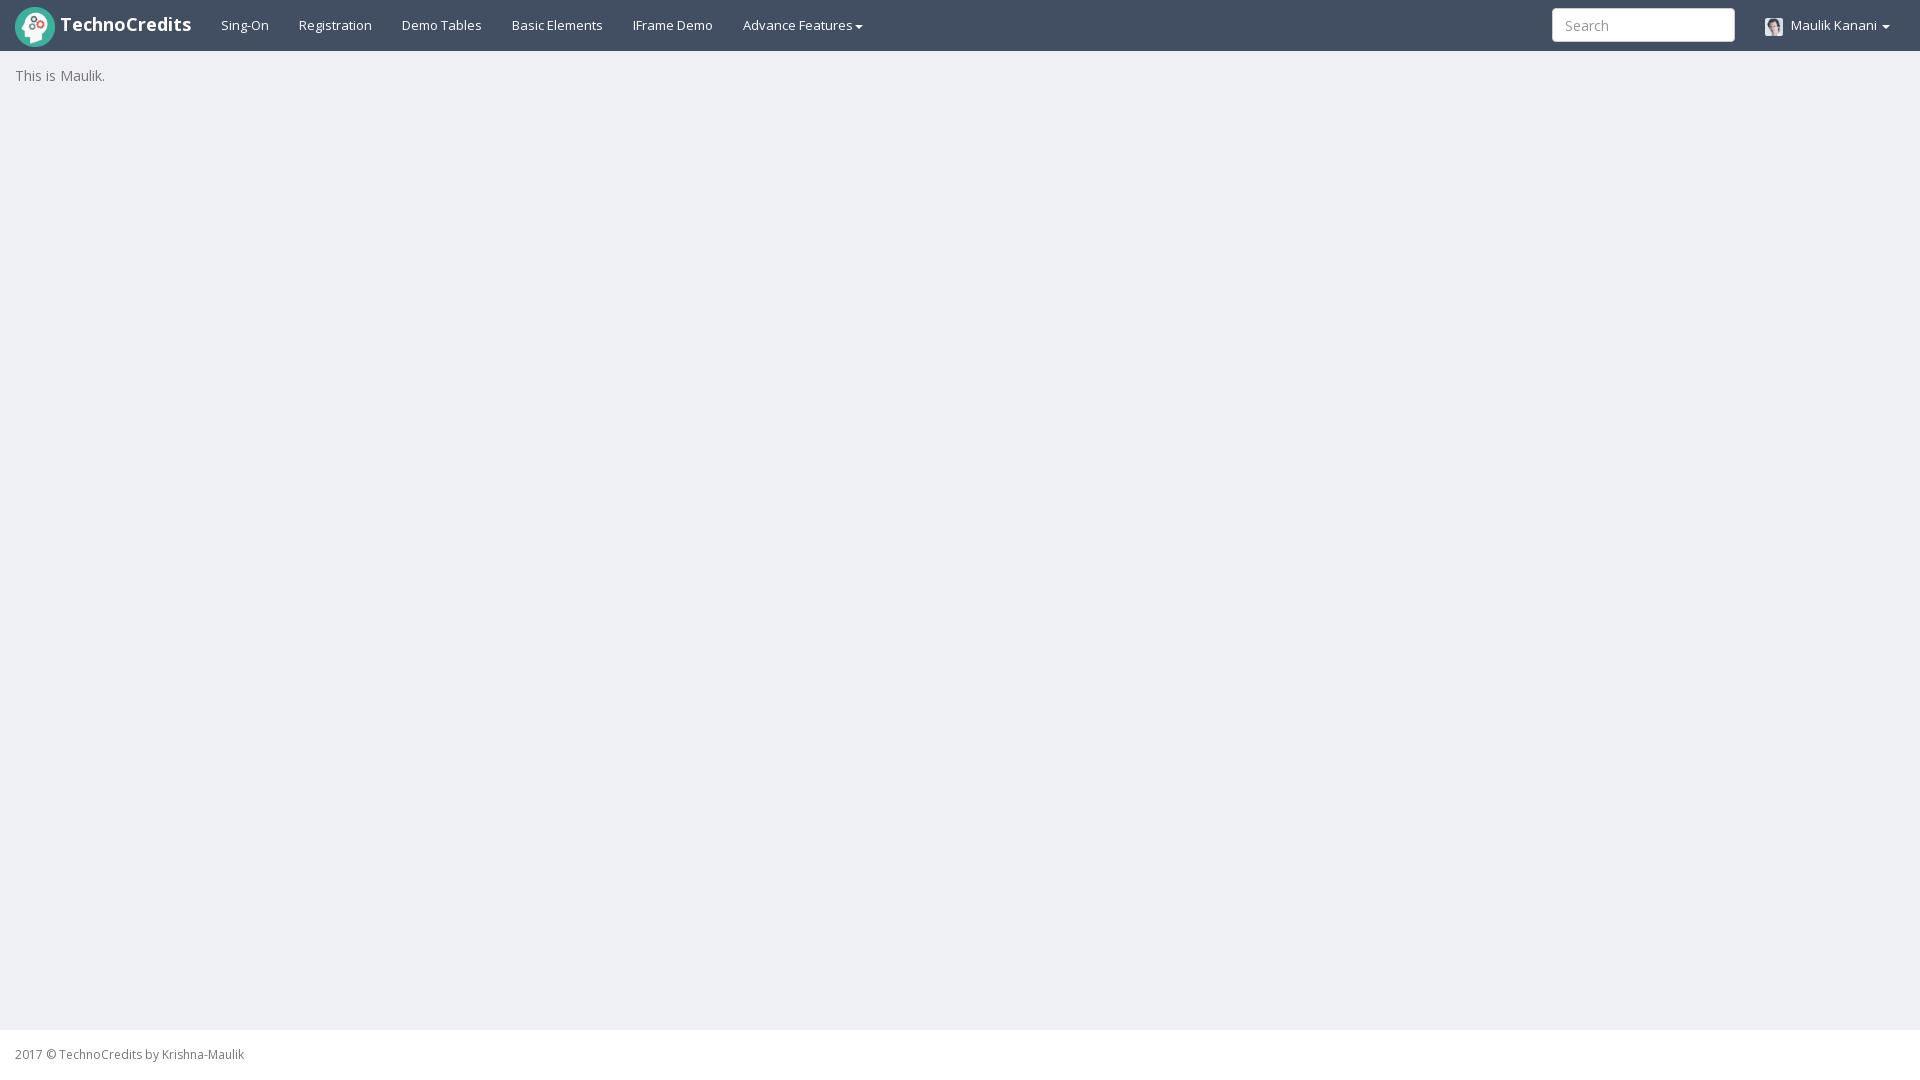

Page loaded completely (domcontentloaded state reached)
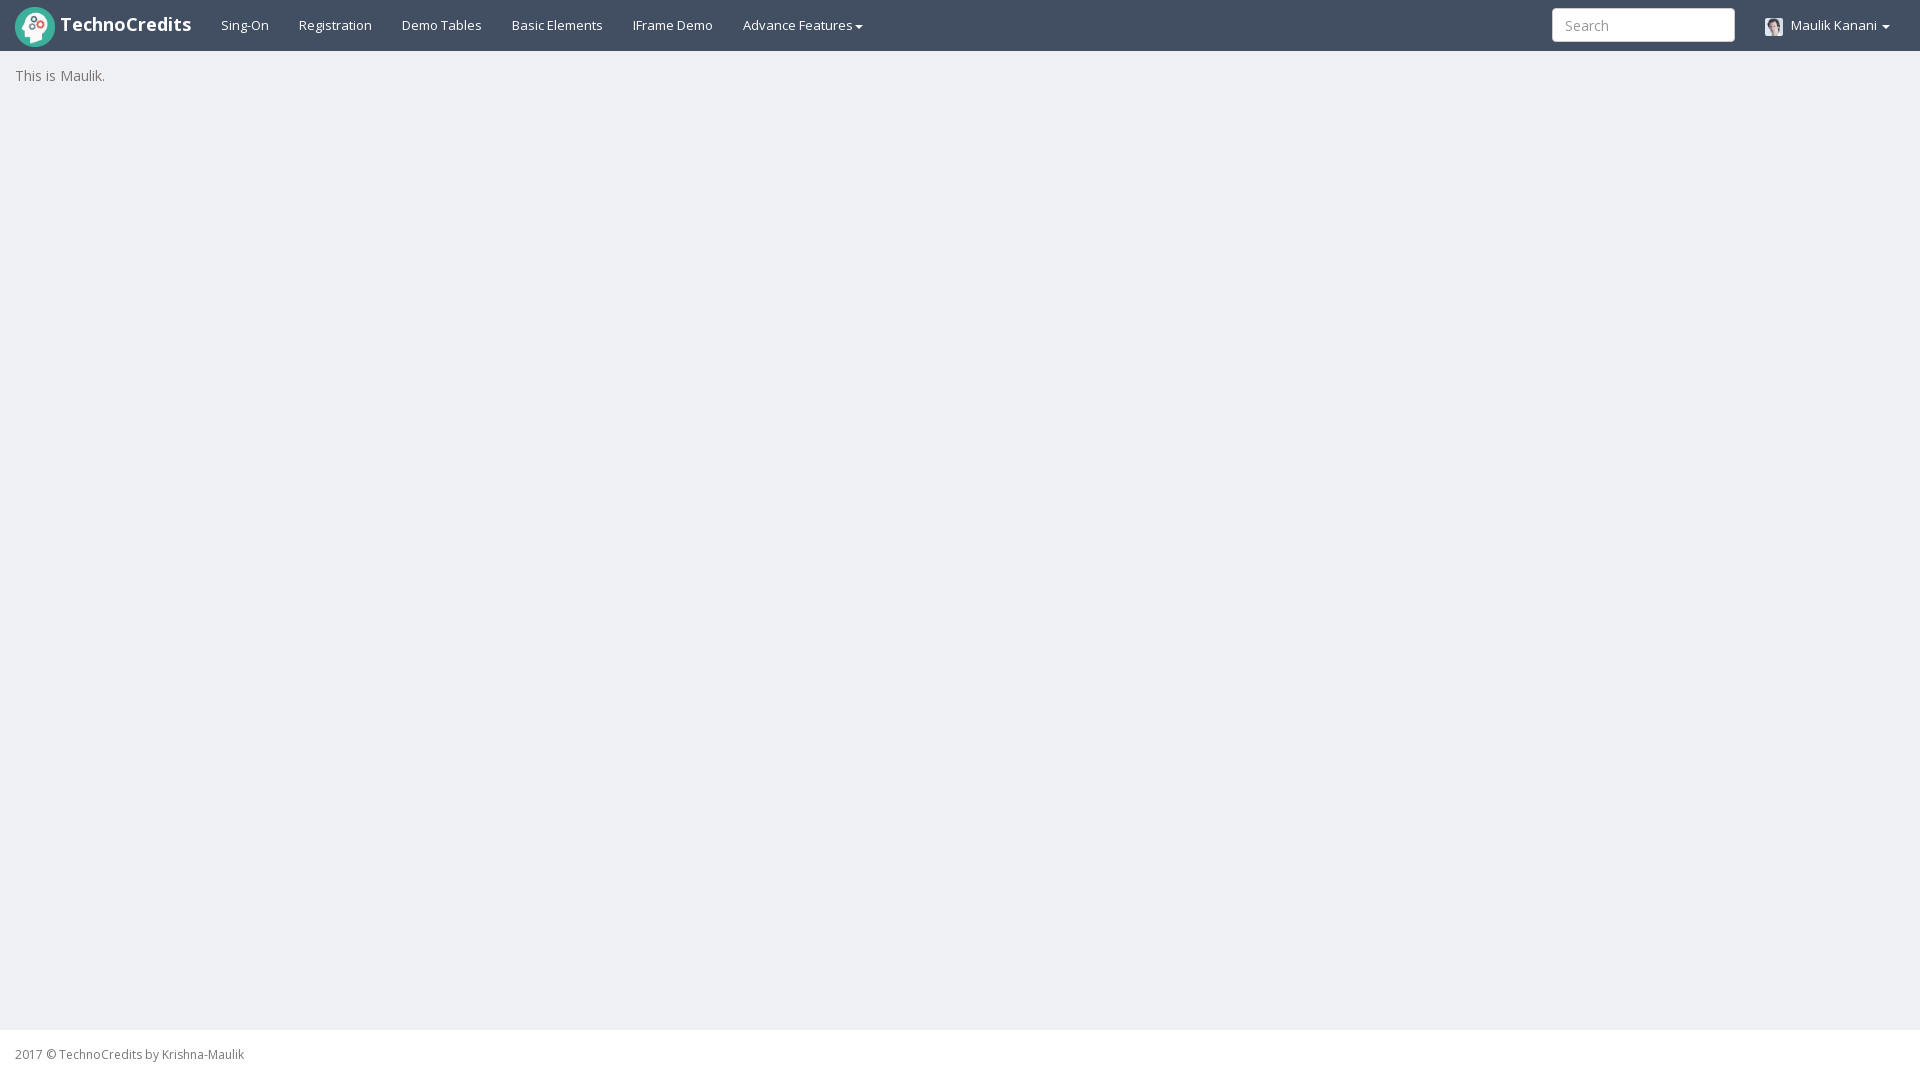

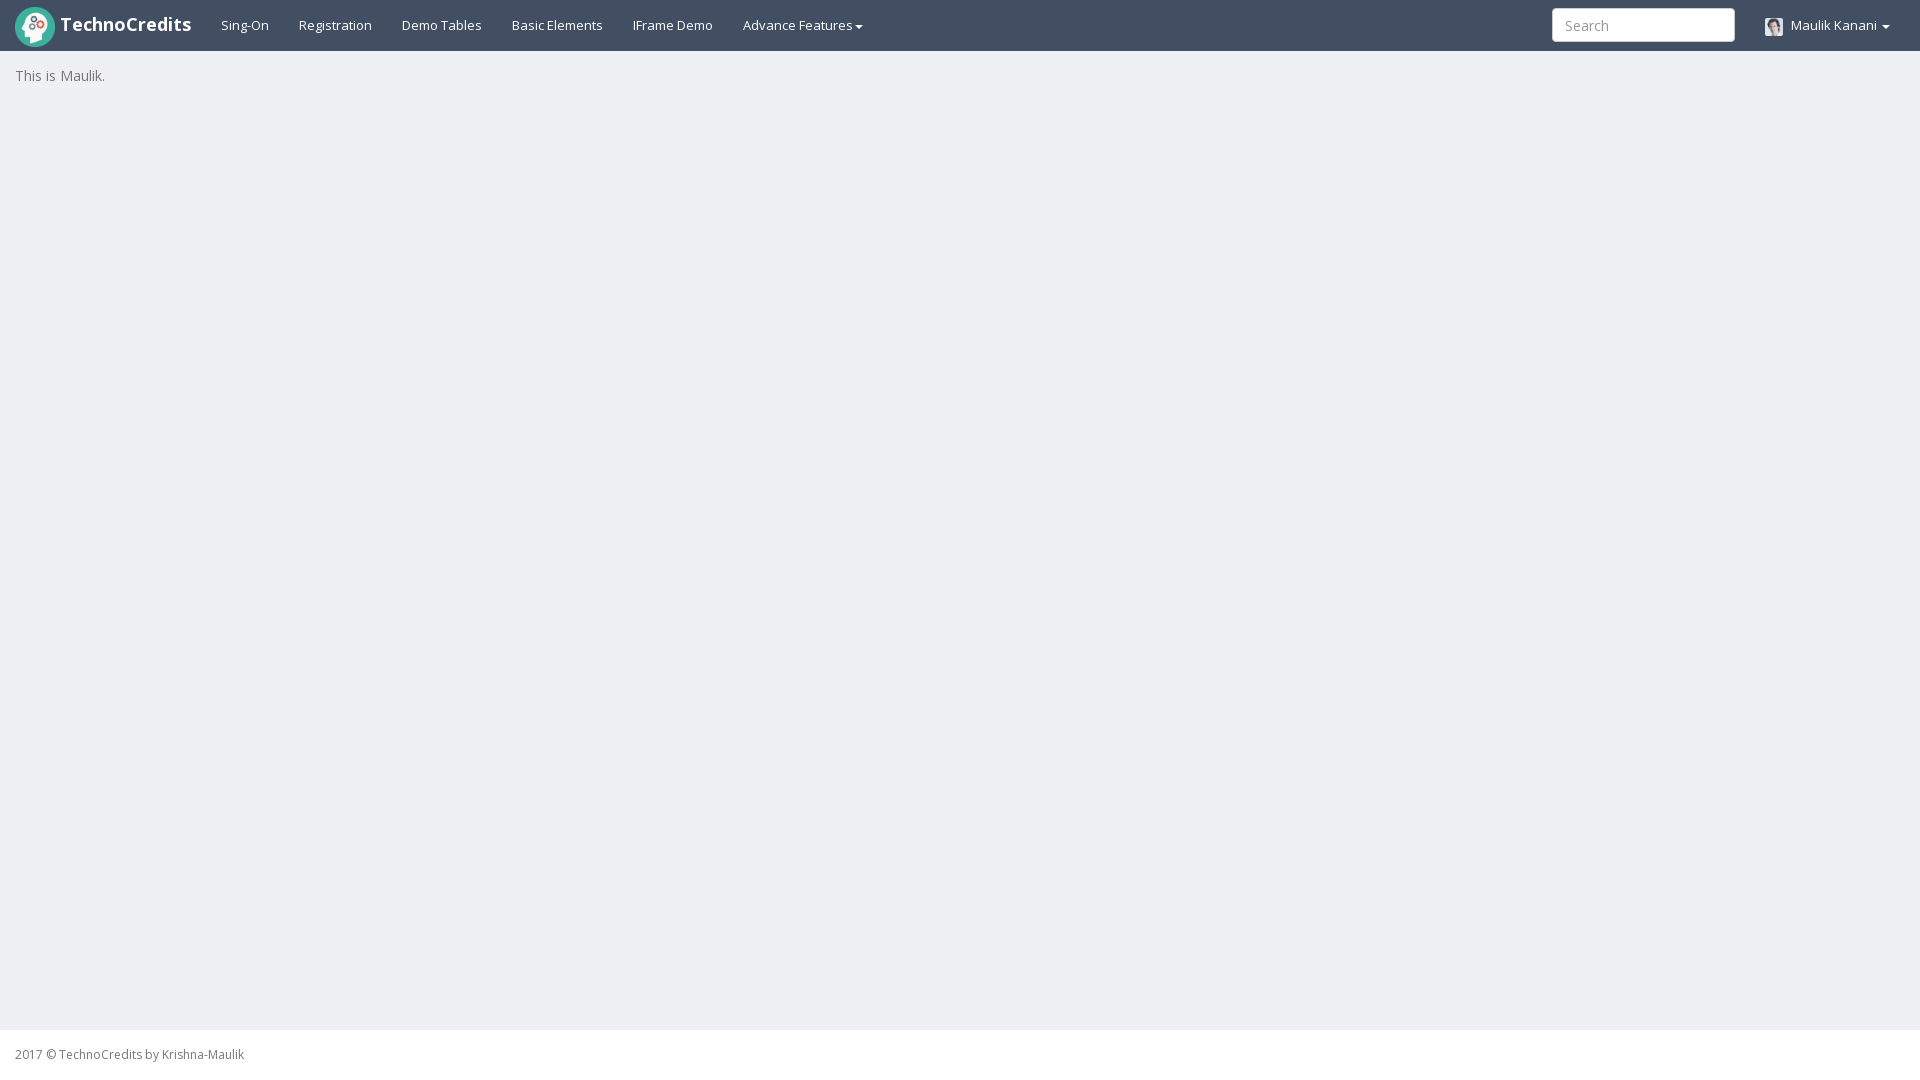